Tests window handling by opening a help link in a new window and switching between parent and child windows

Starting URL: https://accounts.google.com/signup

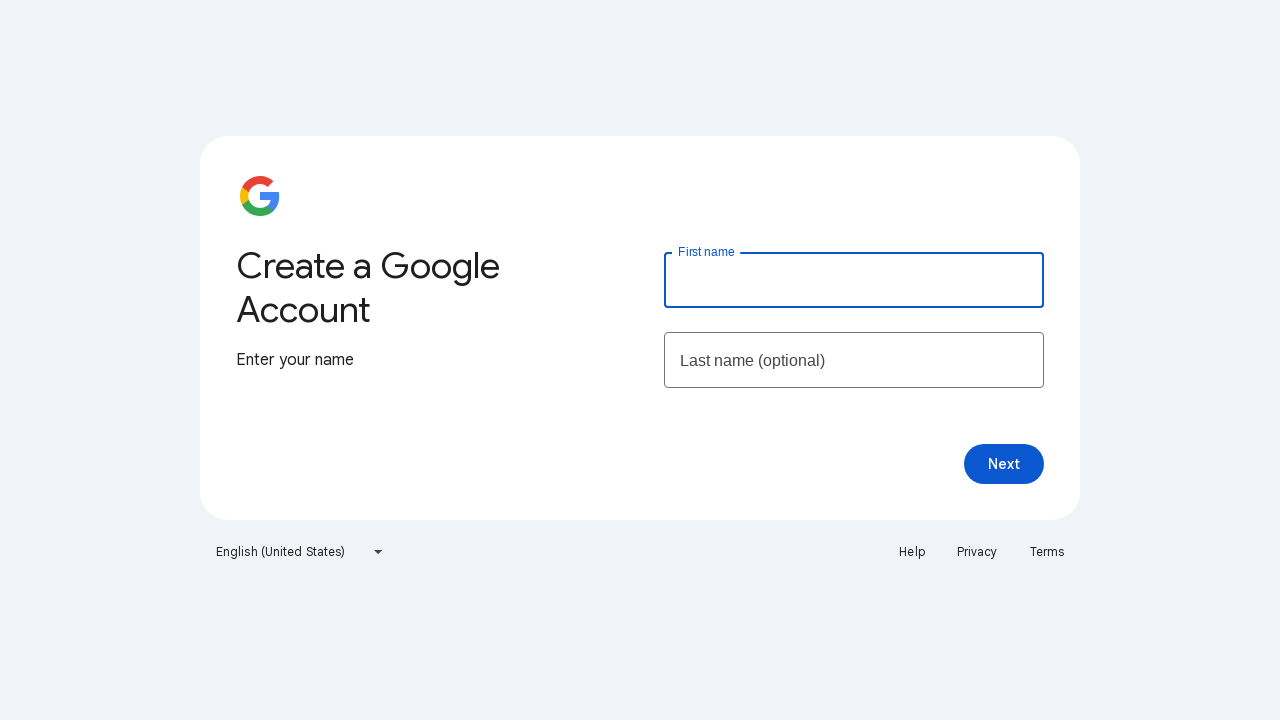

Clicked Help link, new window opened at (912, 552) on text=Help
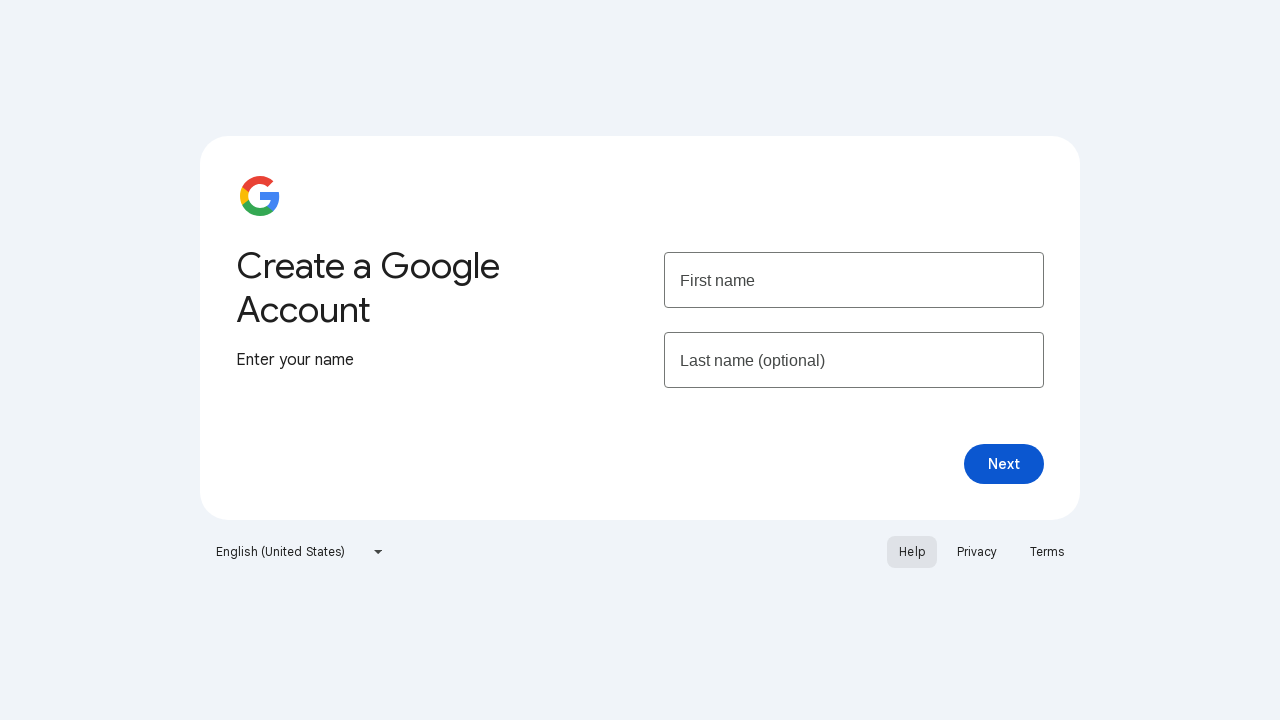

New page object captured from expected page context
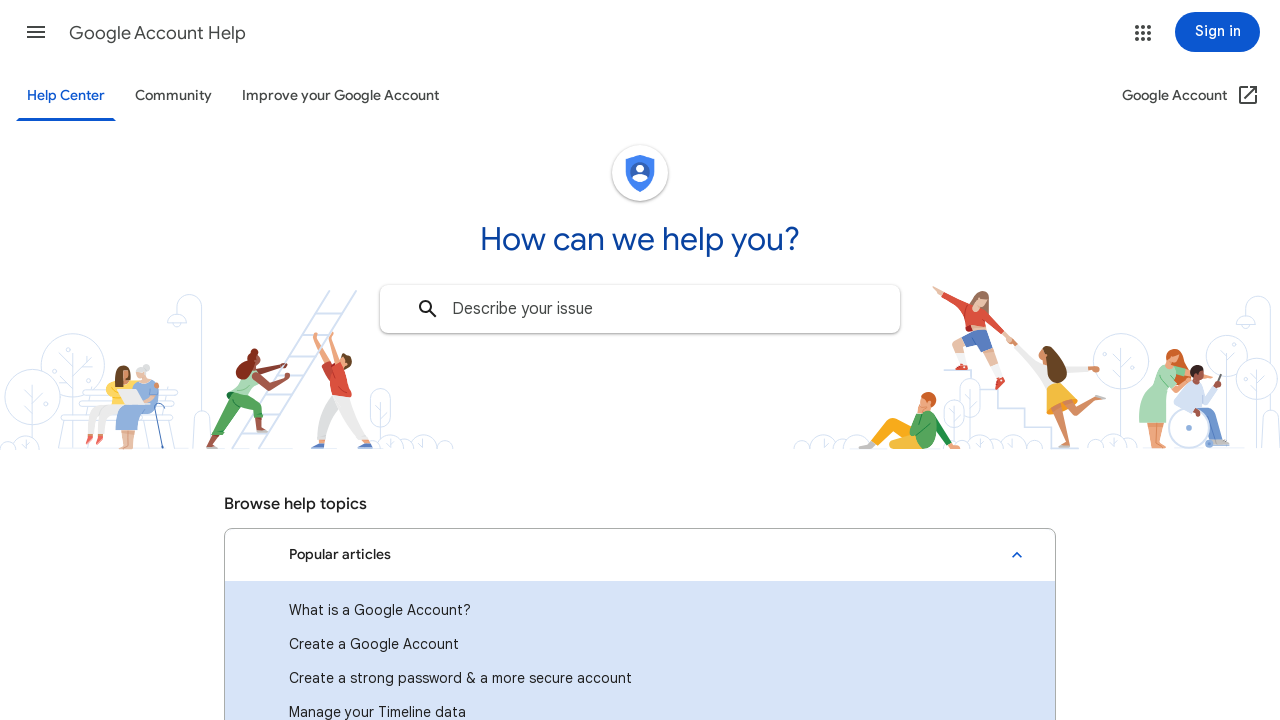

Stored references to main page and help page
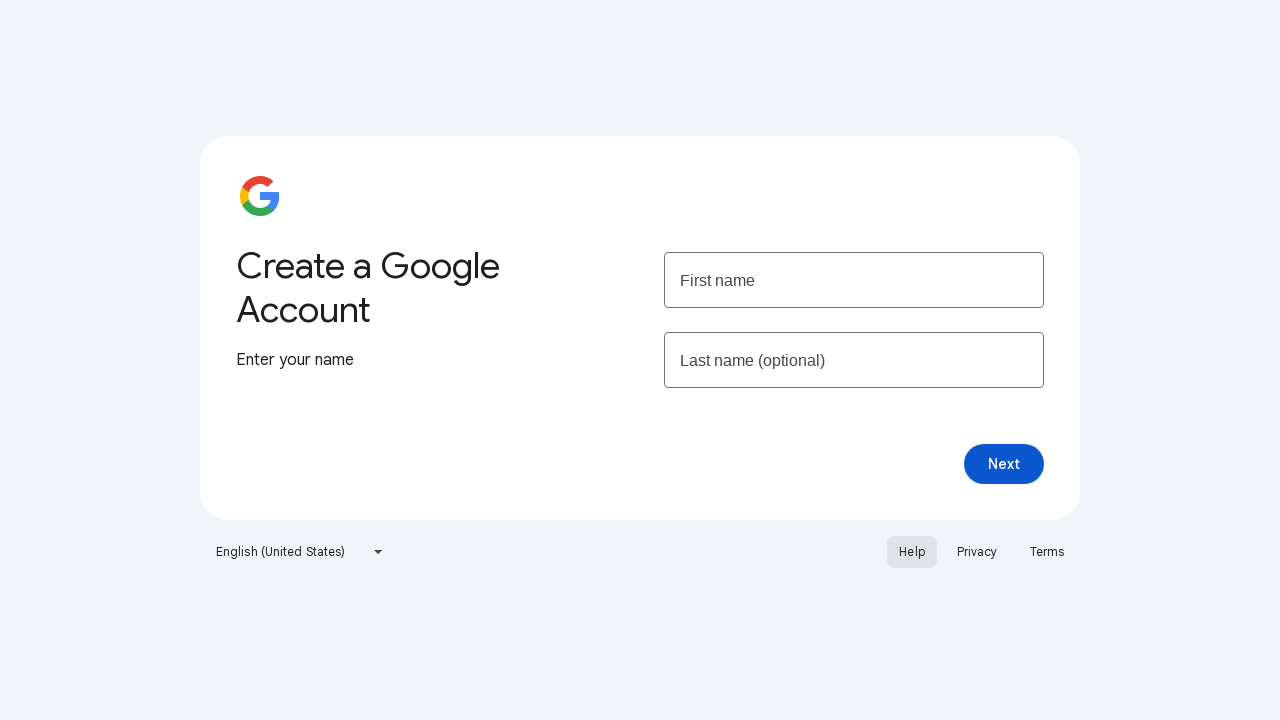

Ready to switch between main and help pages using page object references
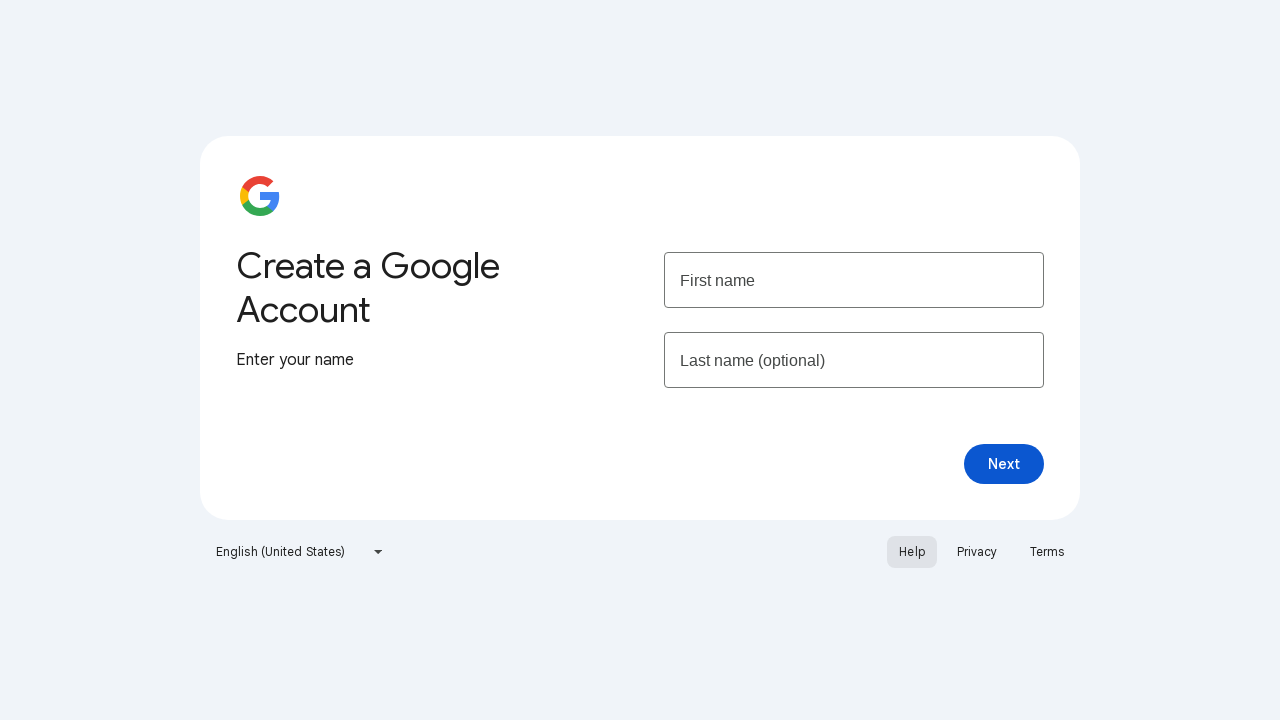

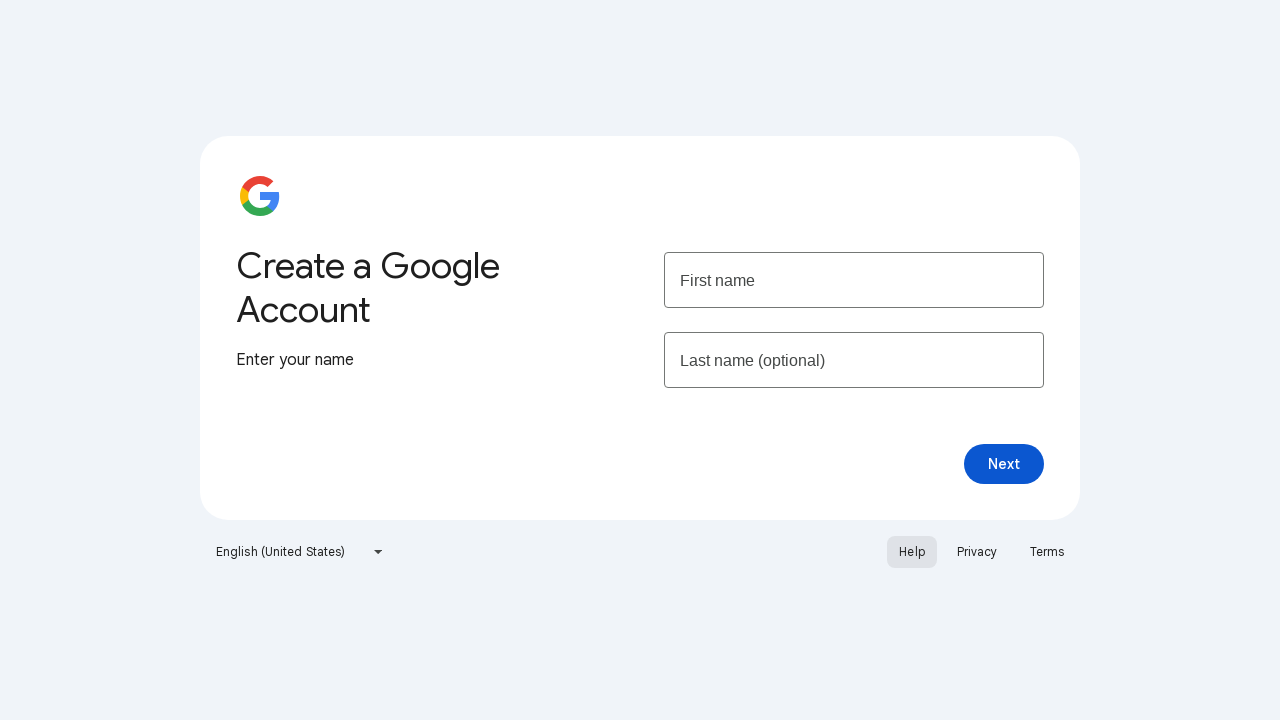